Tests jQuery UI slider functionality by dragging the slider handle to different positions

Starting URL: https://jqueryui.com/slider/

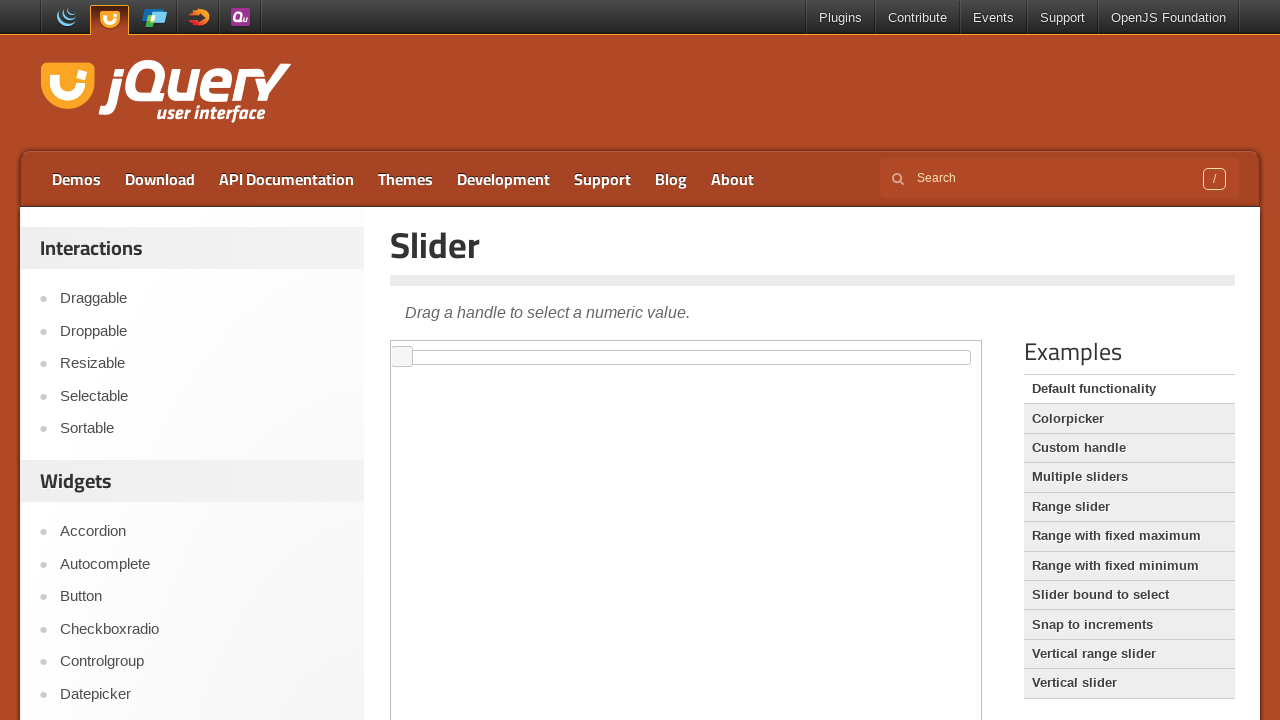

Located iframe containing the slider
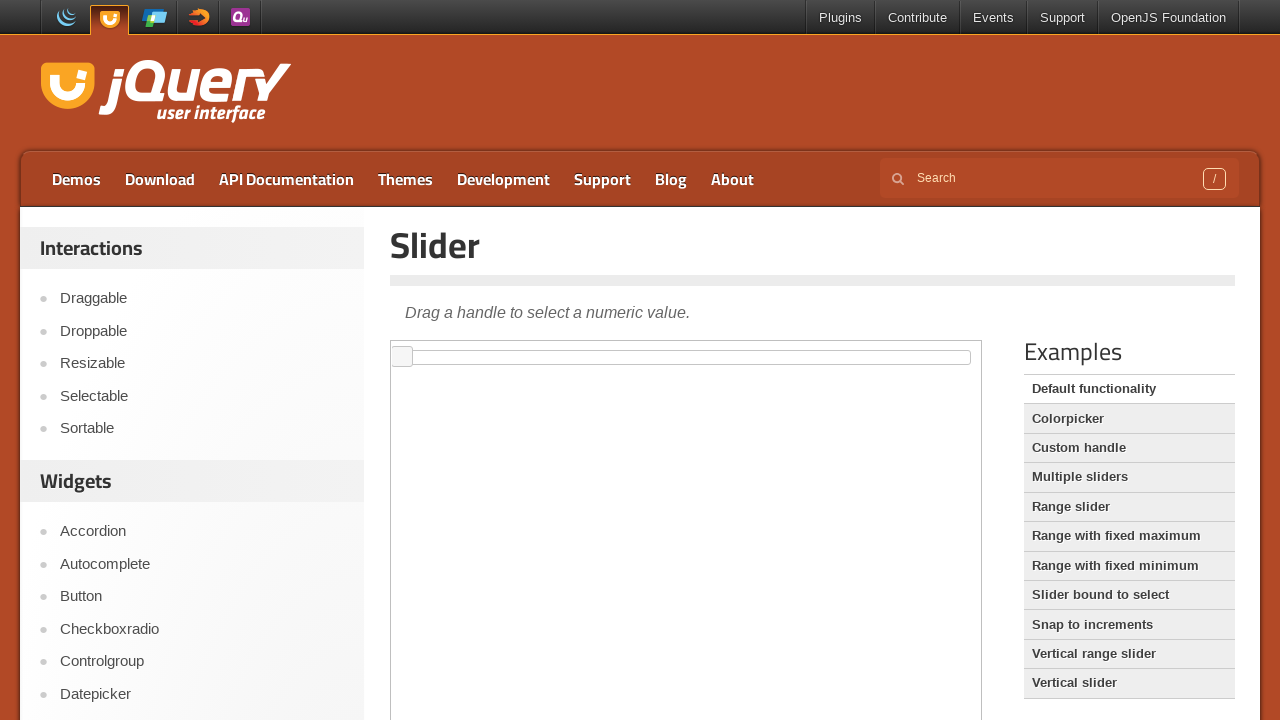

Located slider handle element
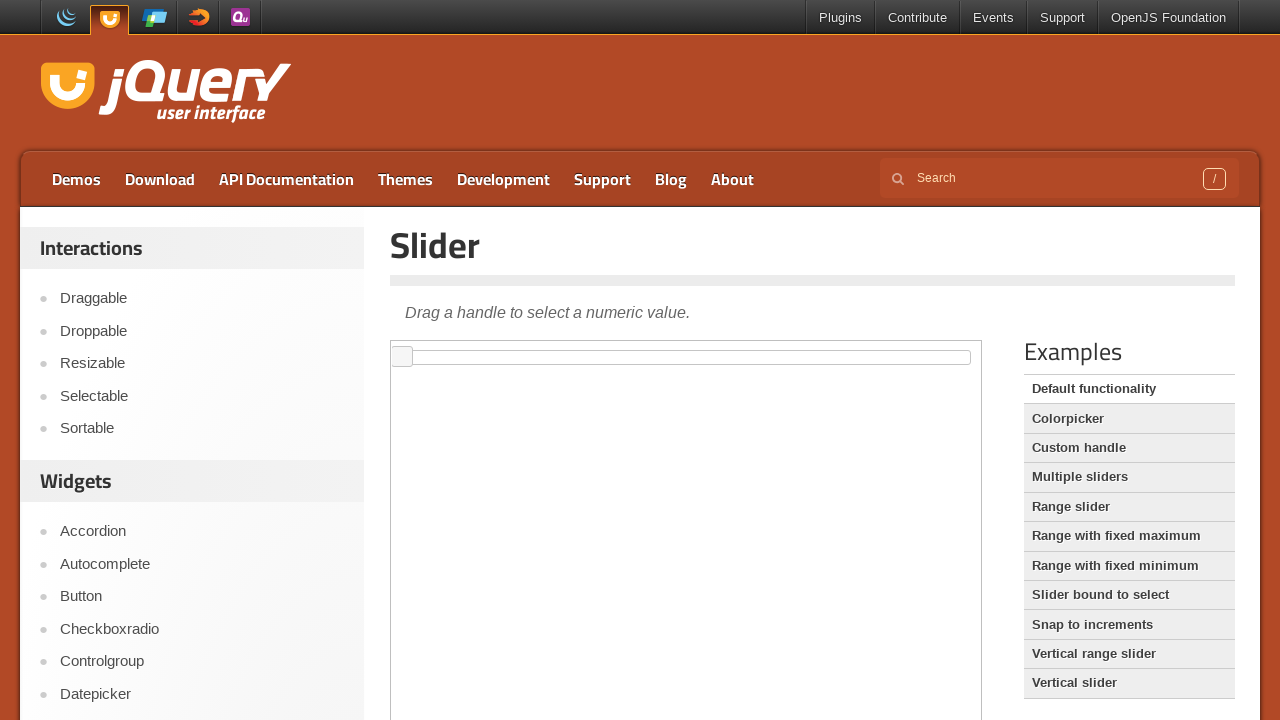

Retrieved initial slider handle bounding box
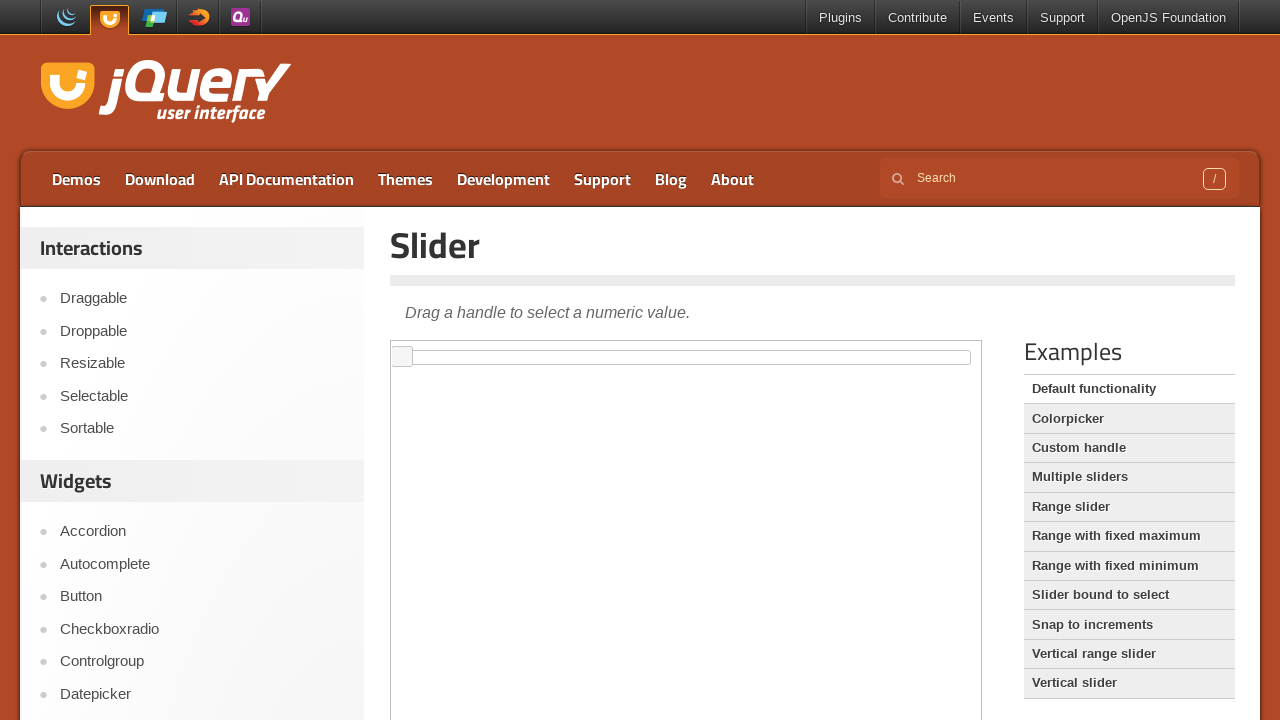

Moved mouse to slider handle center position at (402, 357)
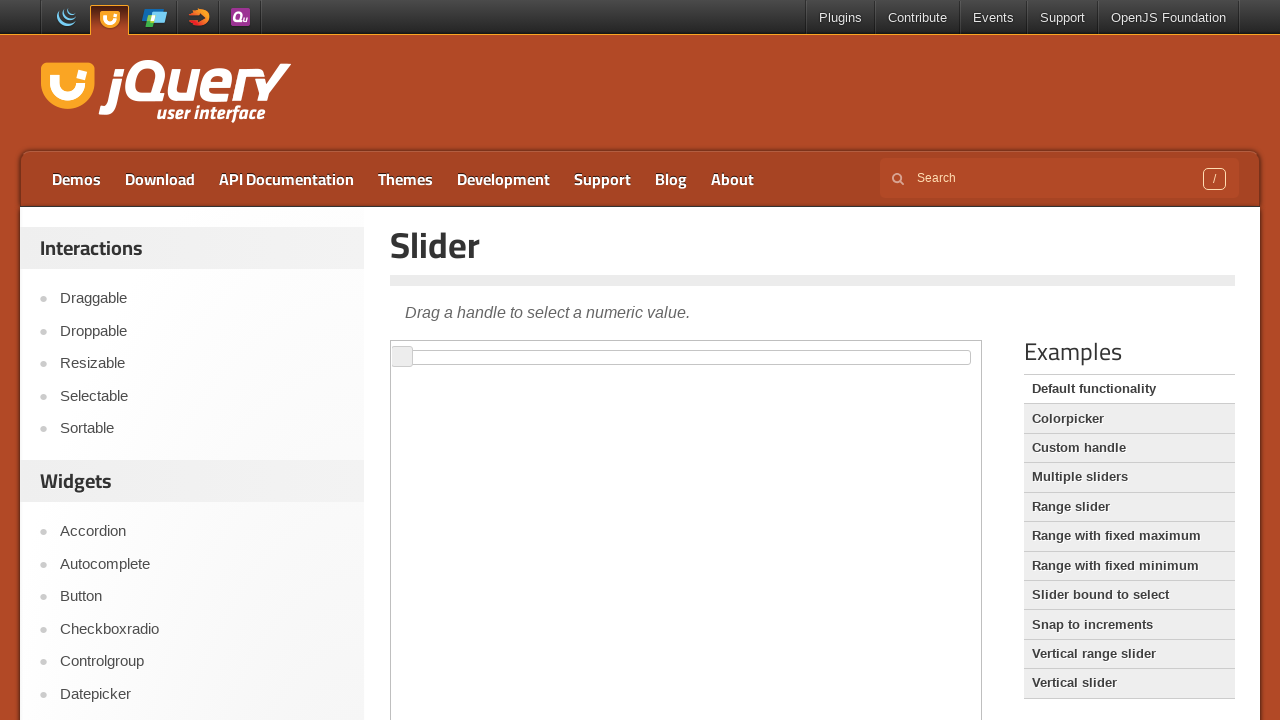

Pressed mouse button down on slider handle at (402, 357)
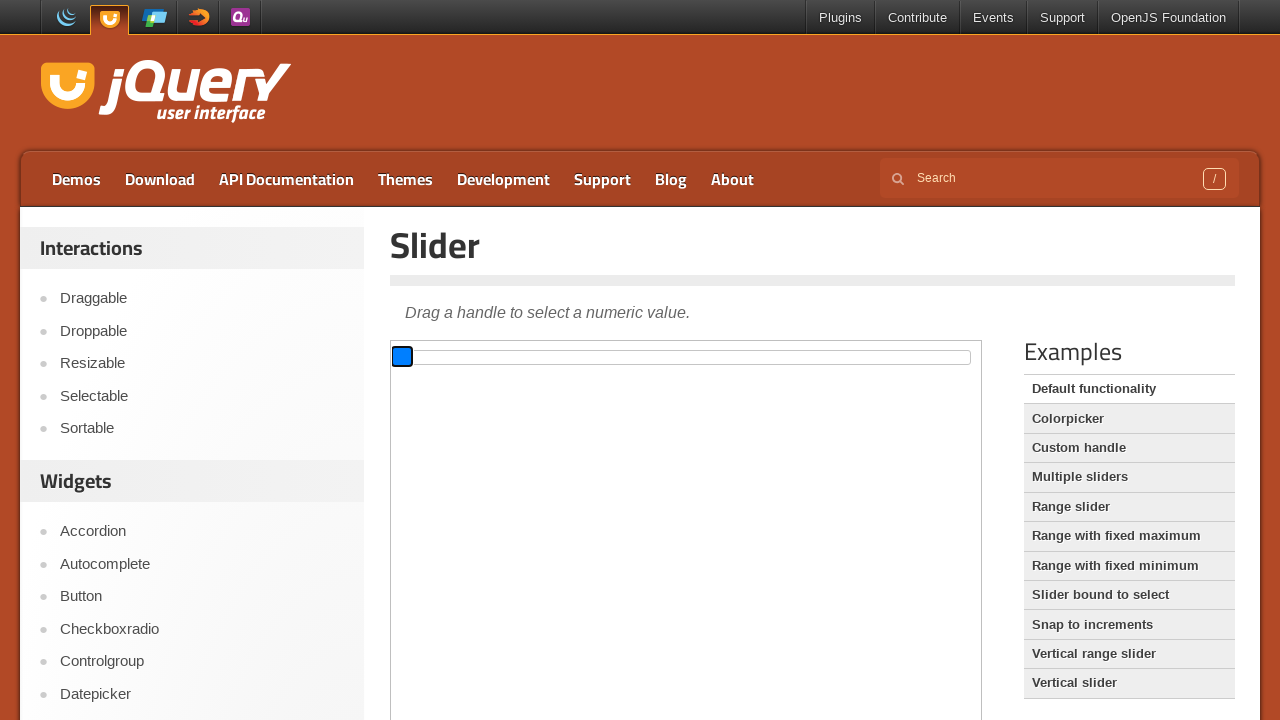

Dragged slider 400 pixels to the right at (802, 357)
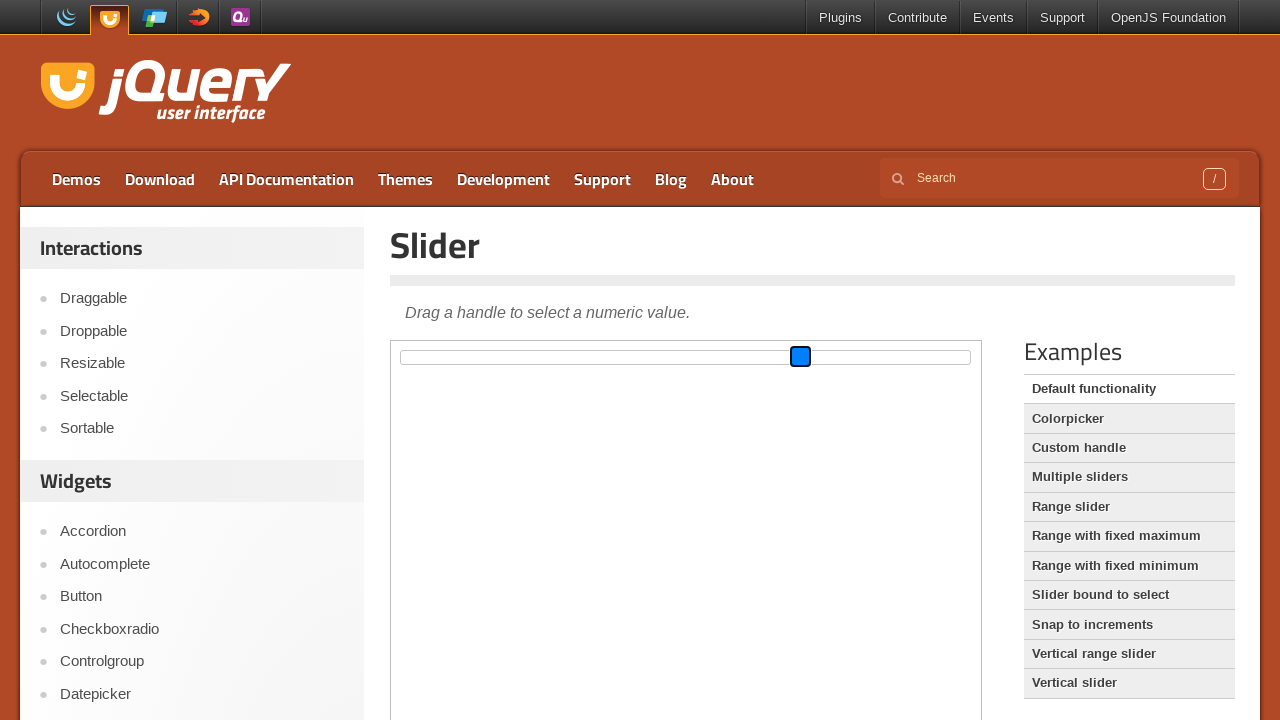

Released mouse button after first drag at (802, 357)
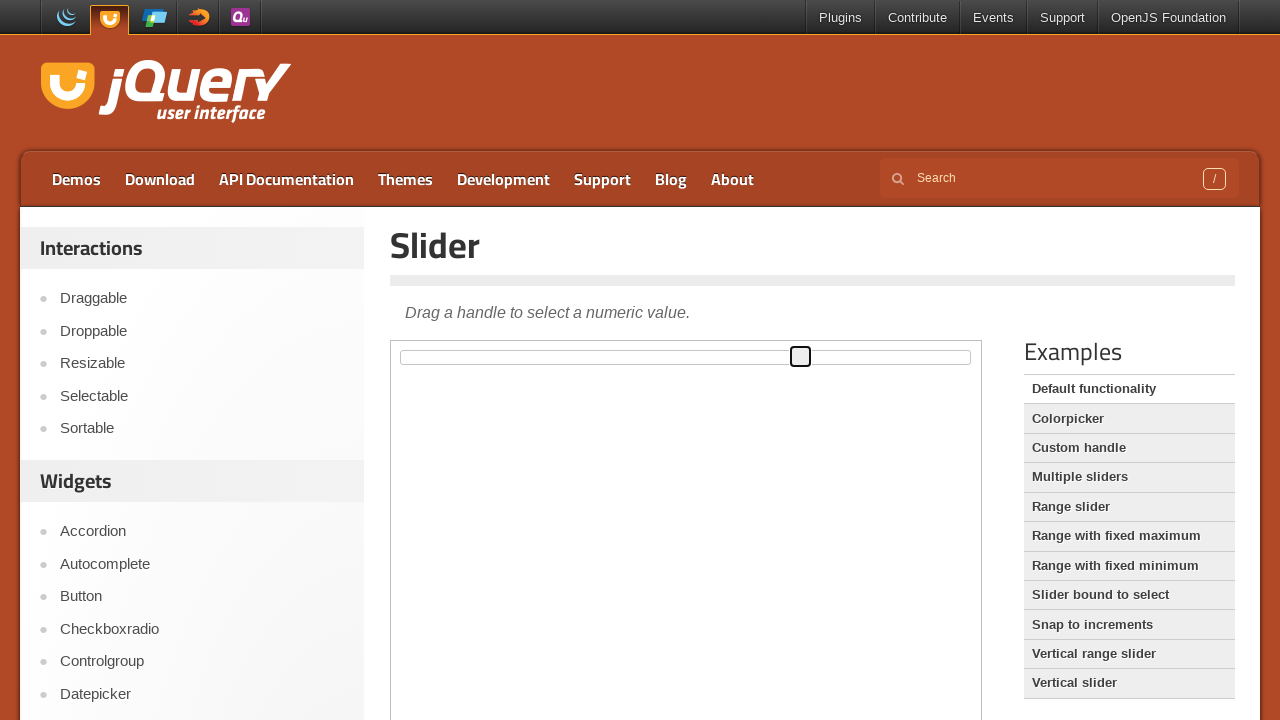

Waited 2 seconds for slider animation to complete
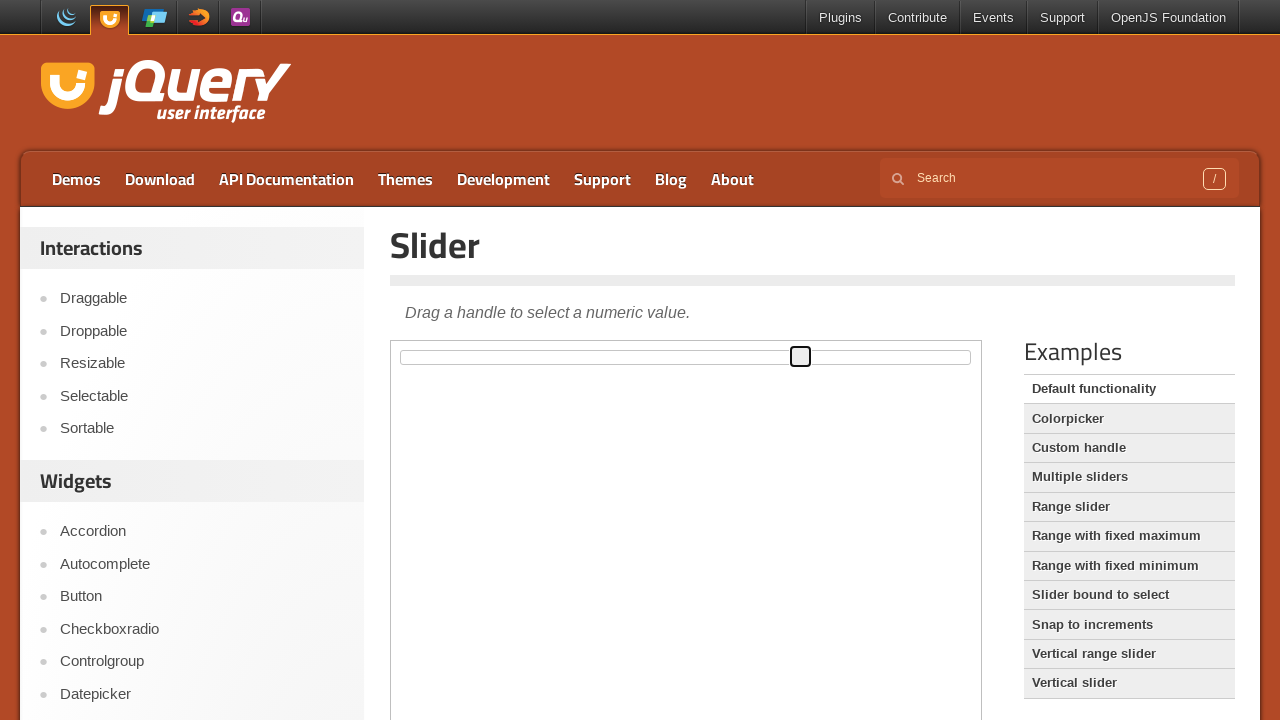

Retrieved updated slider handle bounding box
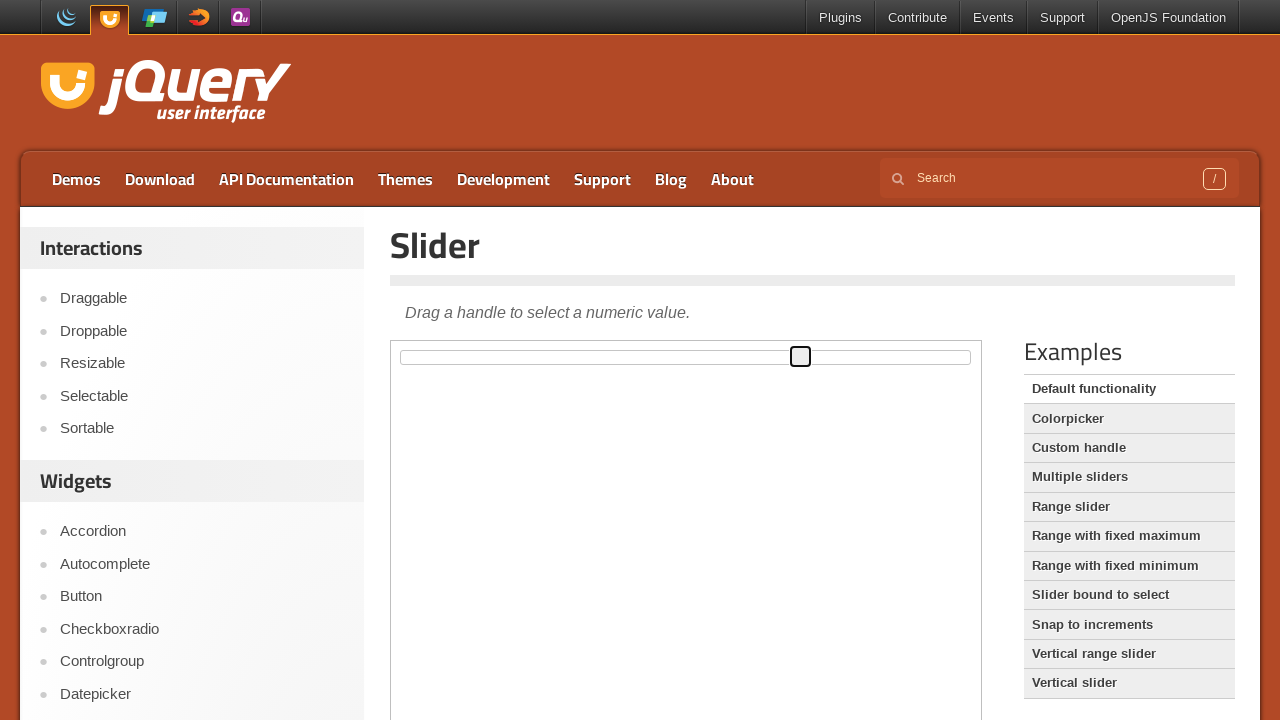

Moved mouse to new slider handle center position at (800, 357)
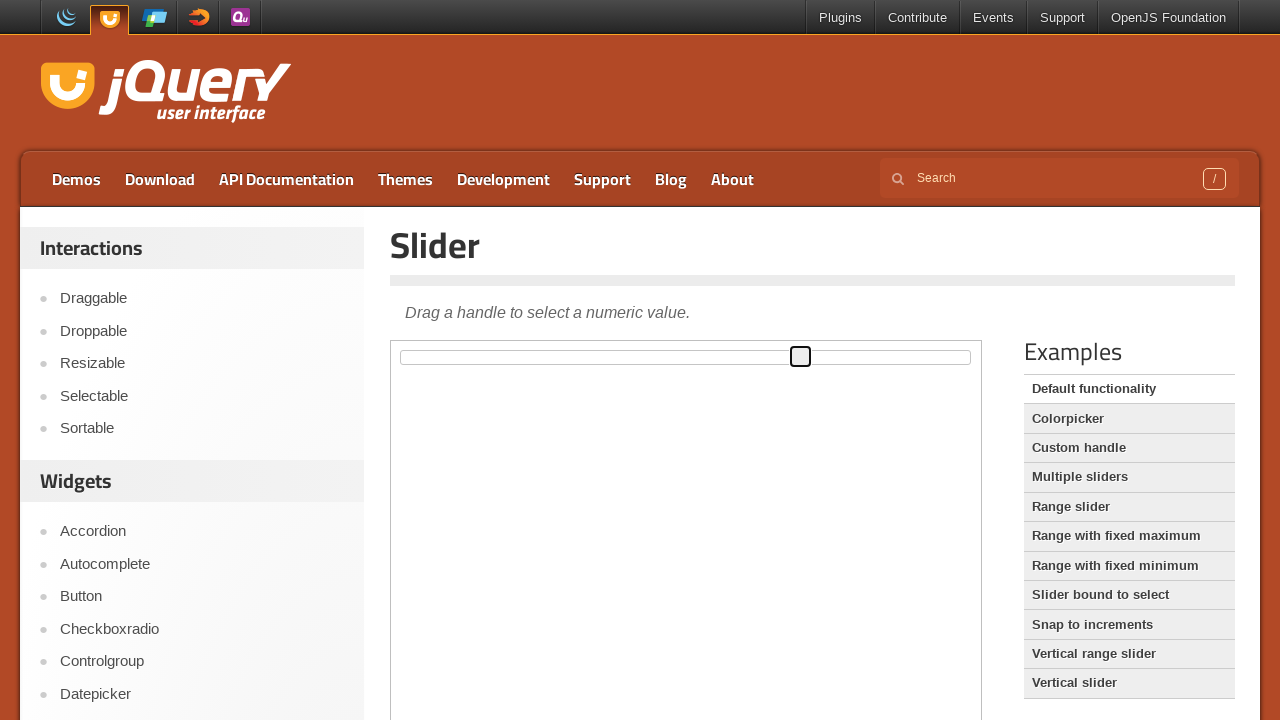

Pressed mouse button down on slider handle for second drag at (800, 357)
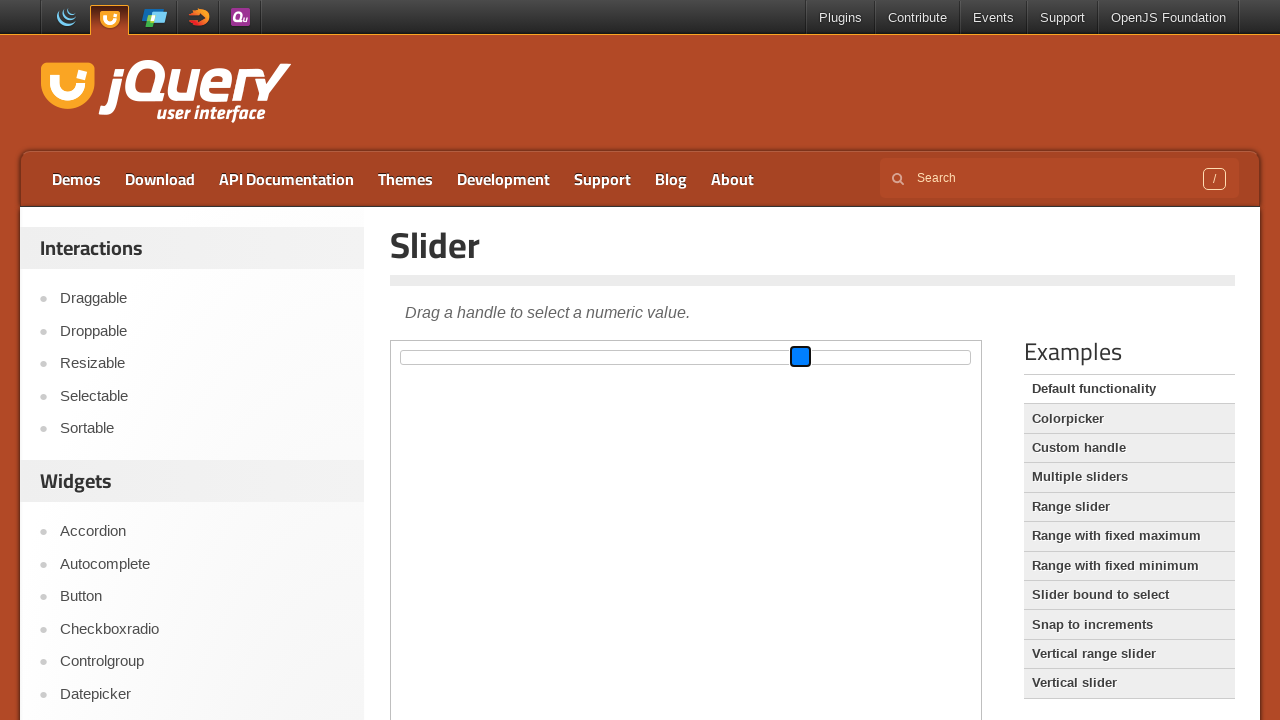

Dragged slider an additional 200 pixels to the right at (1000, 357)
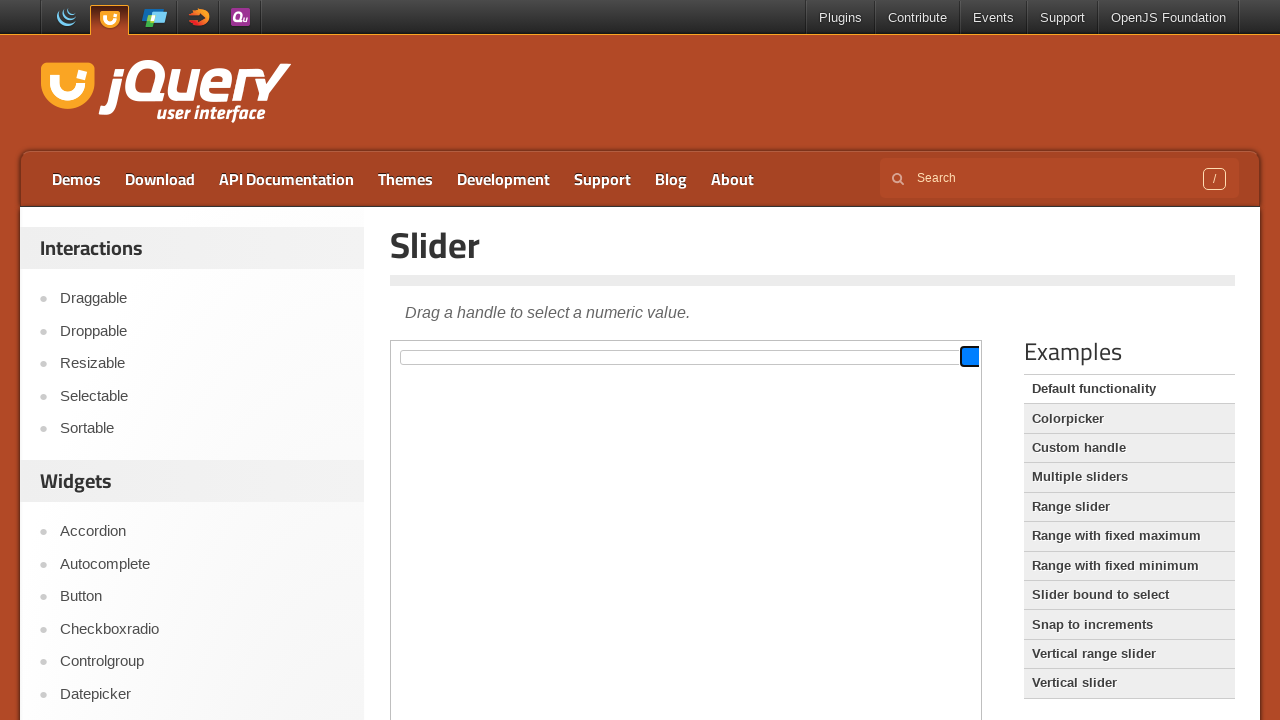

Released mouse button after second drag at (1000, 357)
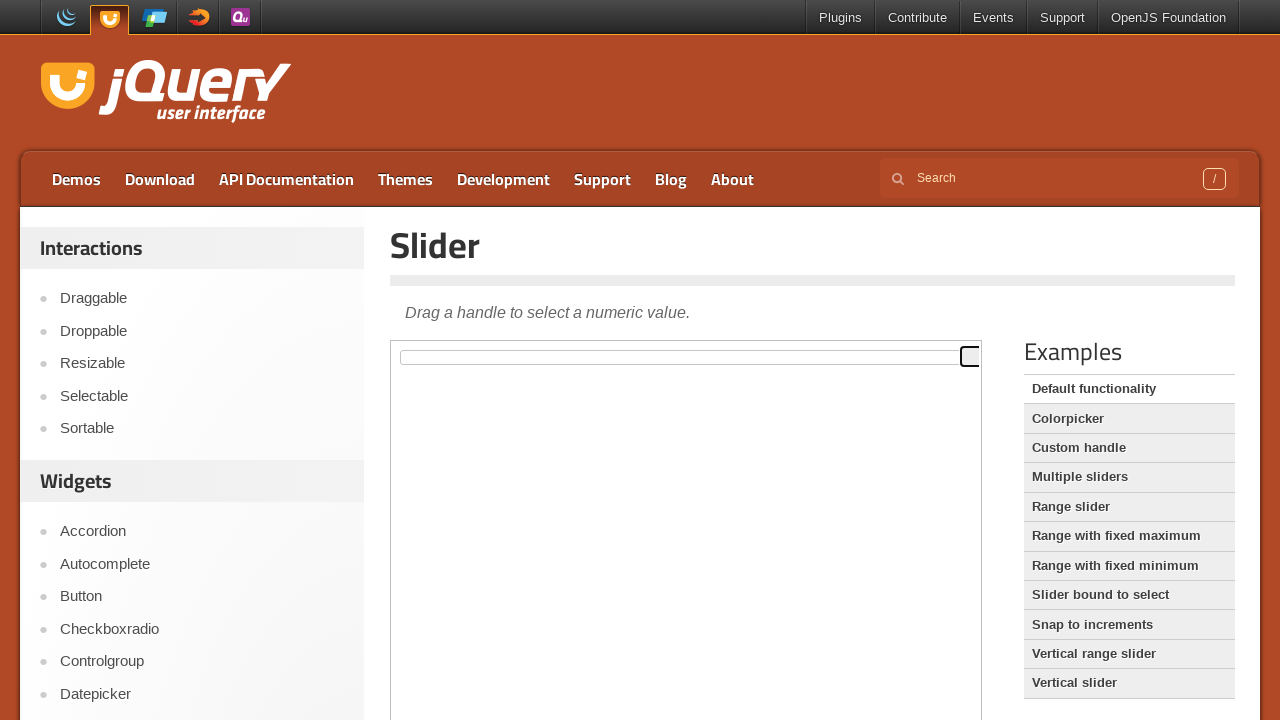

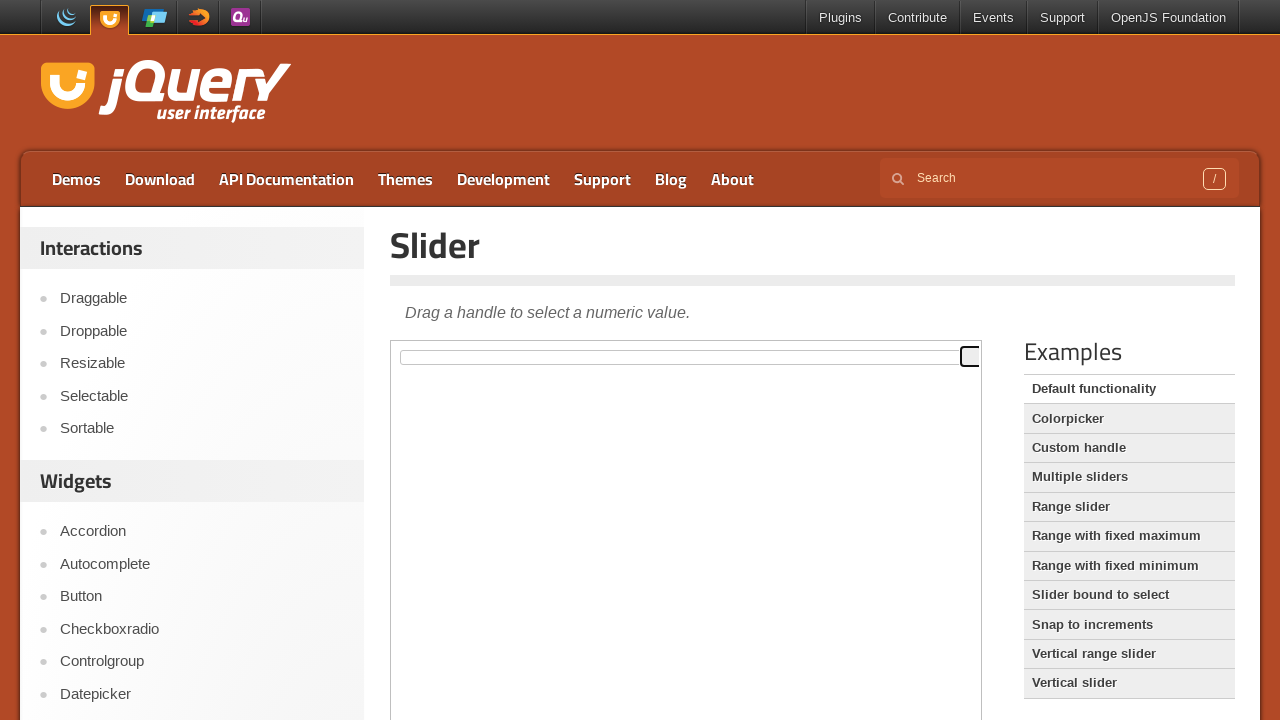